Tests interaction with a Selenium course content page by clicking on a heading element and then clicking on a pointer element

Starting URL: http://greenstech.in/selenium-course-content.html

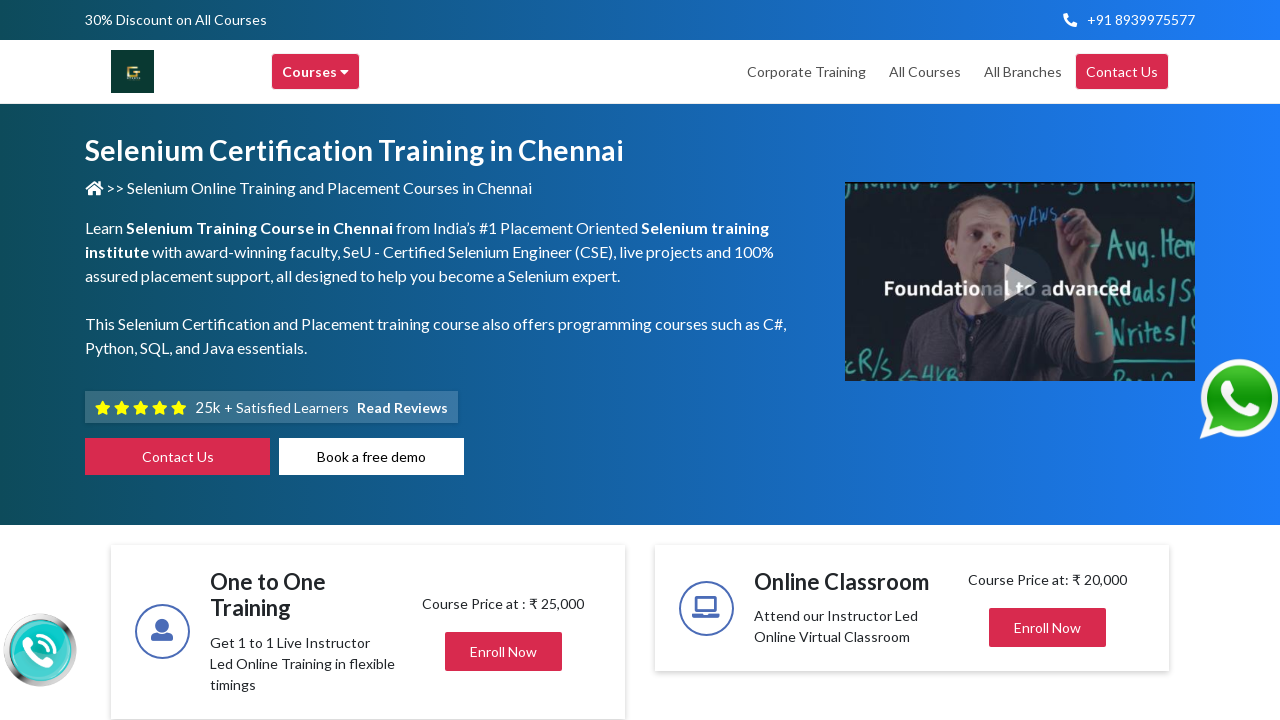

Navigated to Selenium course content page
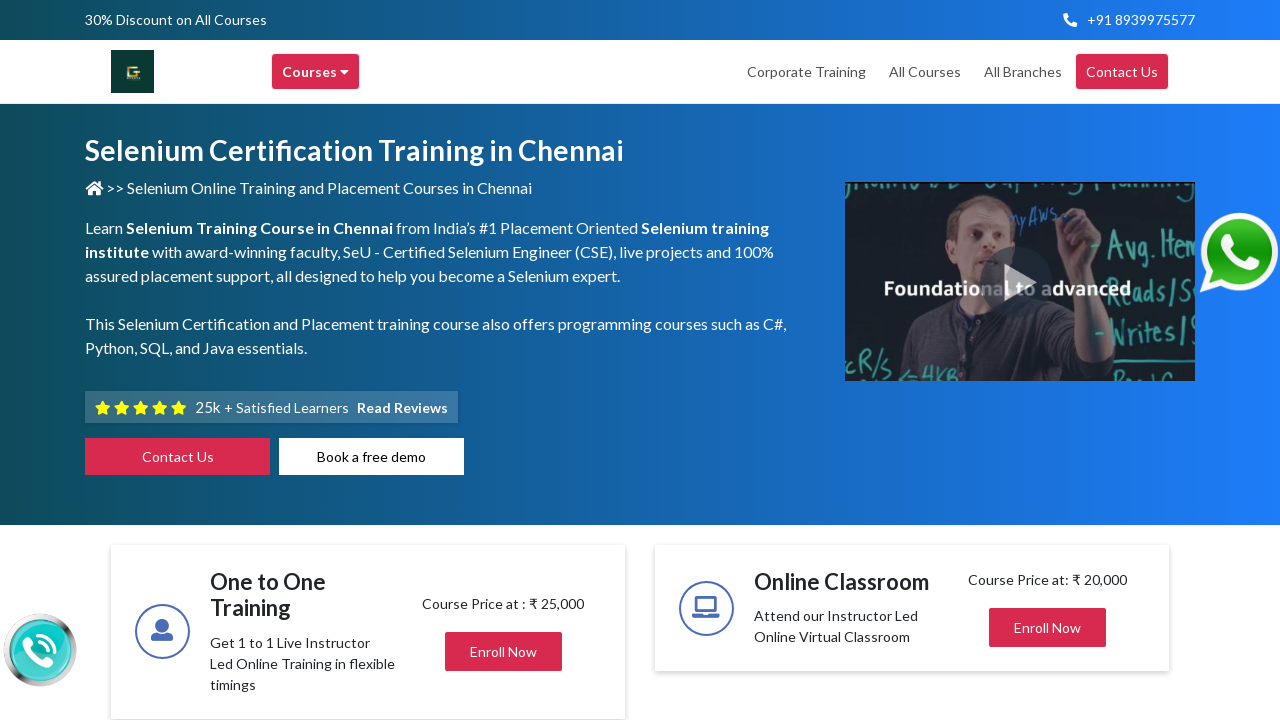

Clicked on heading element with id 'heading20' at (1048, 361) on #heading20
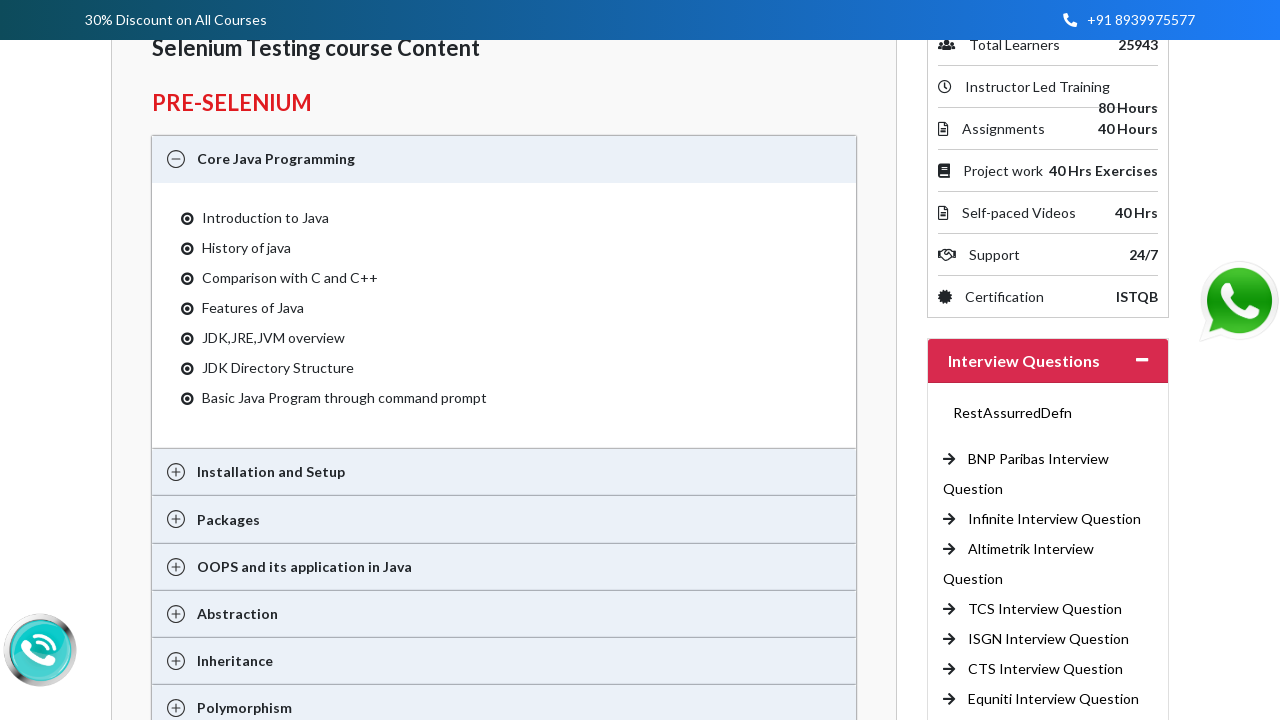

Clicked on element with class 'pointer' at (1048, 474) on .pointer
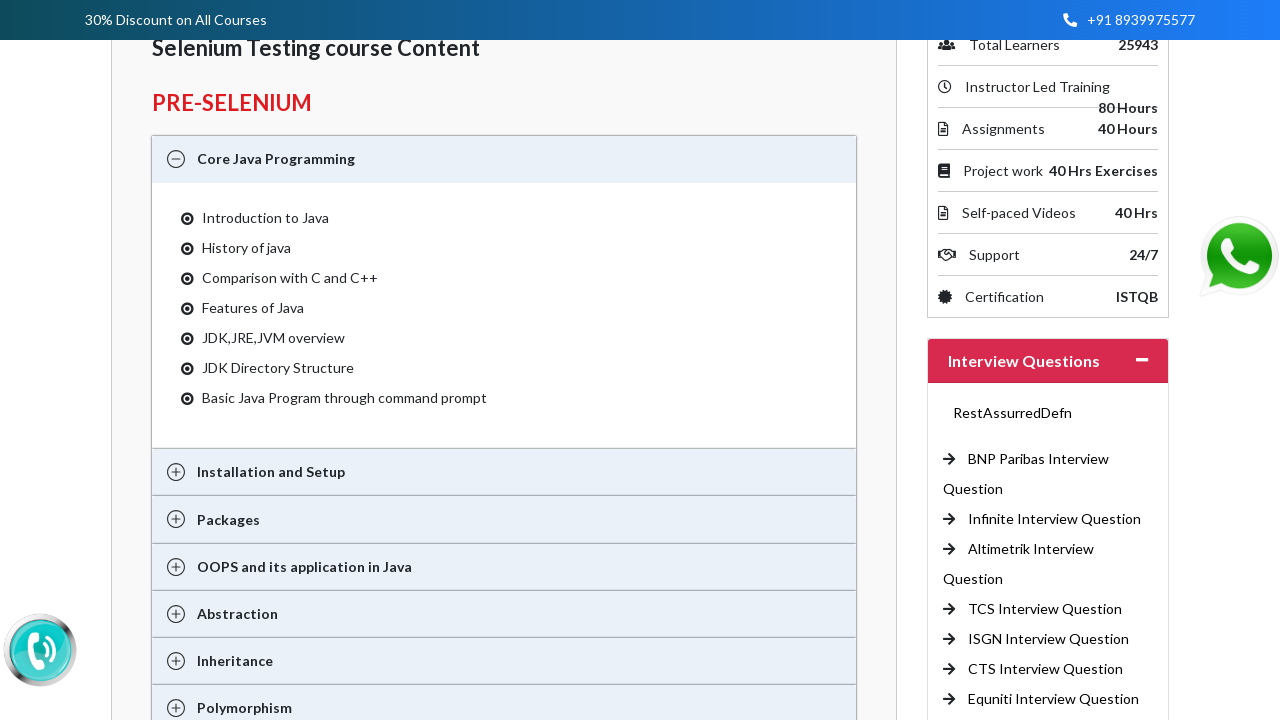

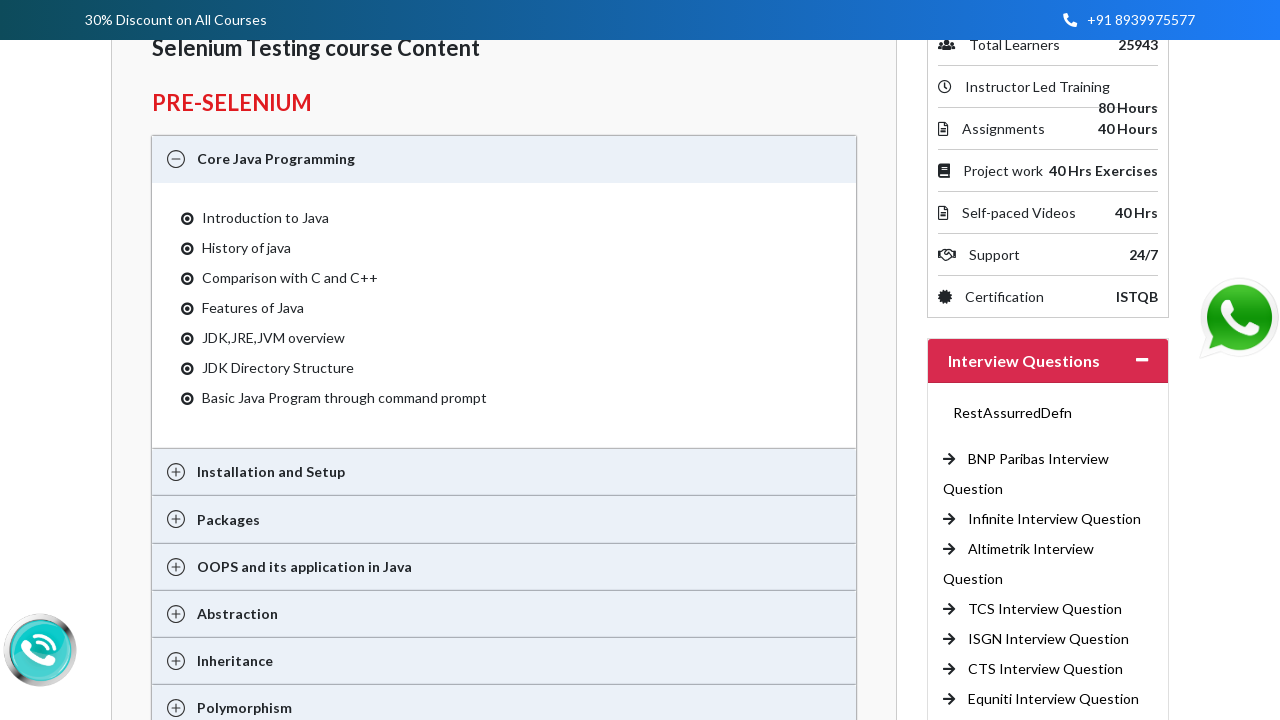